Measures first contentful paint metrics by evaluating performance paint entries in the browser

Starting URL: https://www.stellarspeak.online

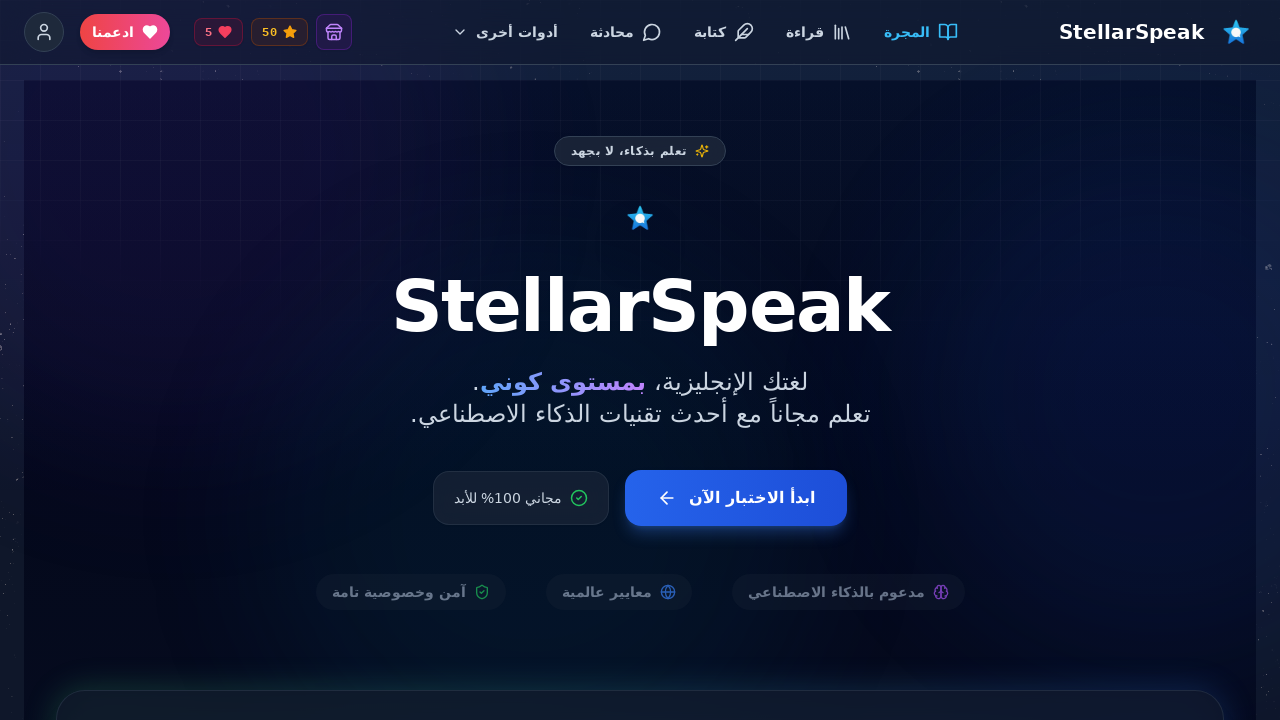

Evaluated performance paint entries to measure first contentful paint metrics
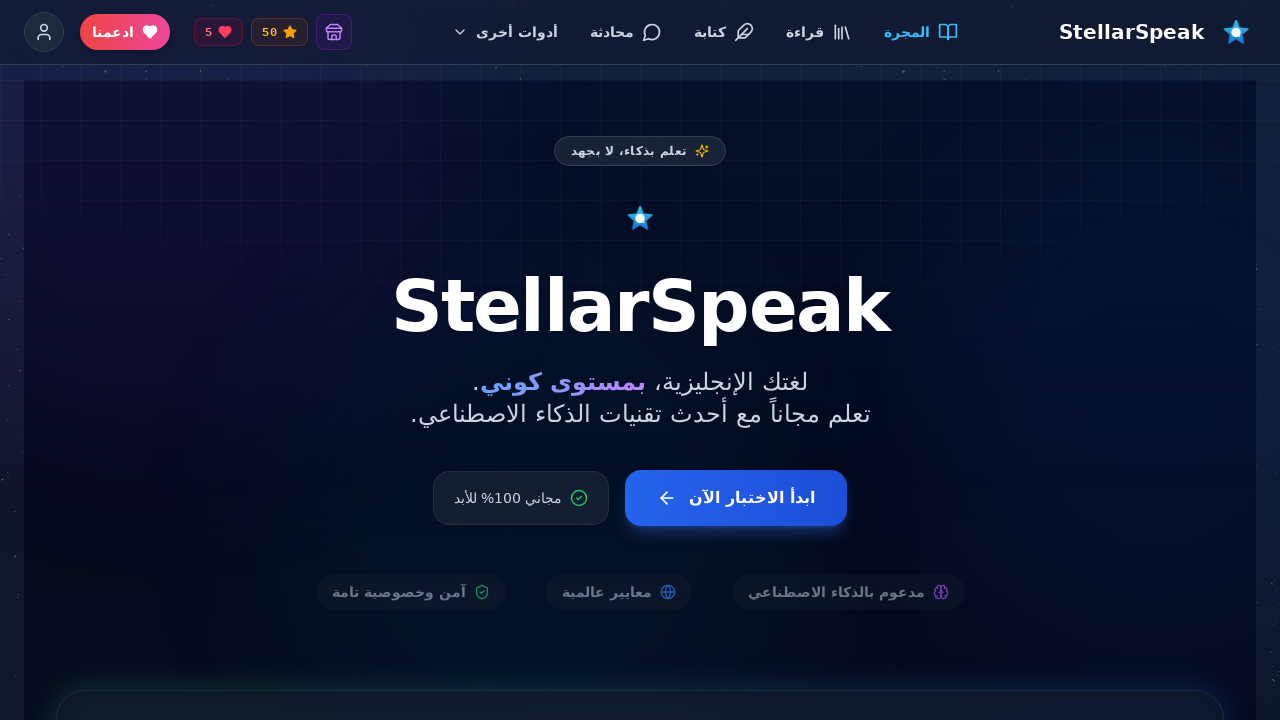

Printed paint metrics to console
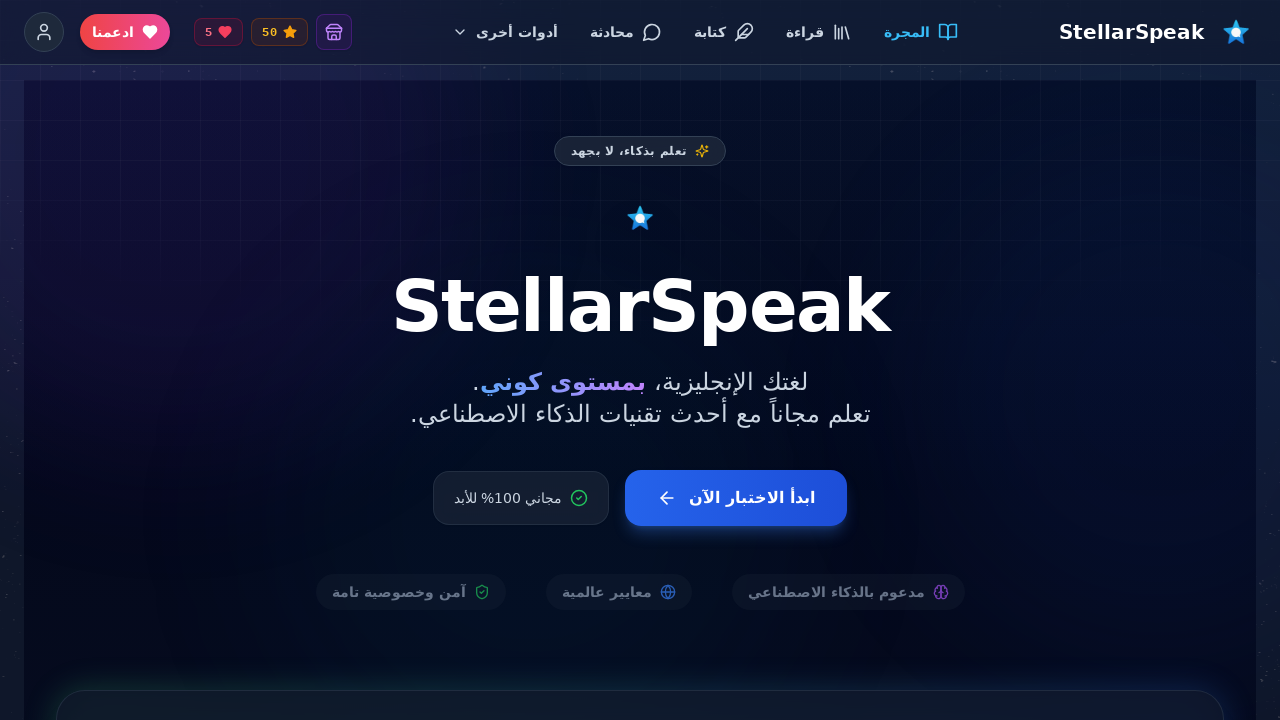

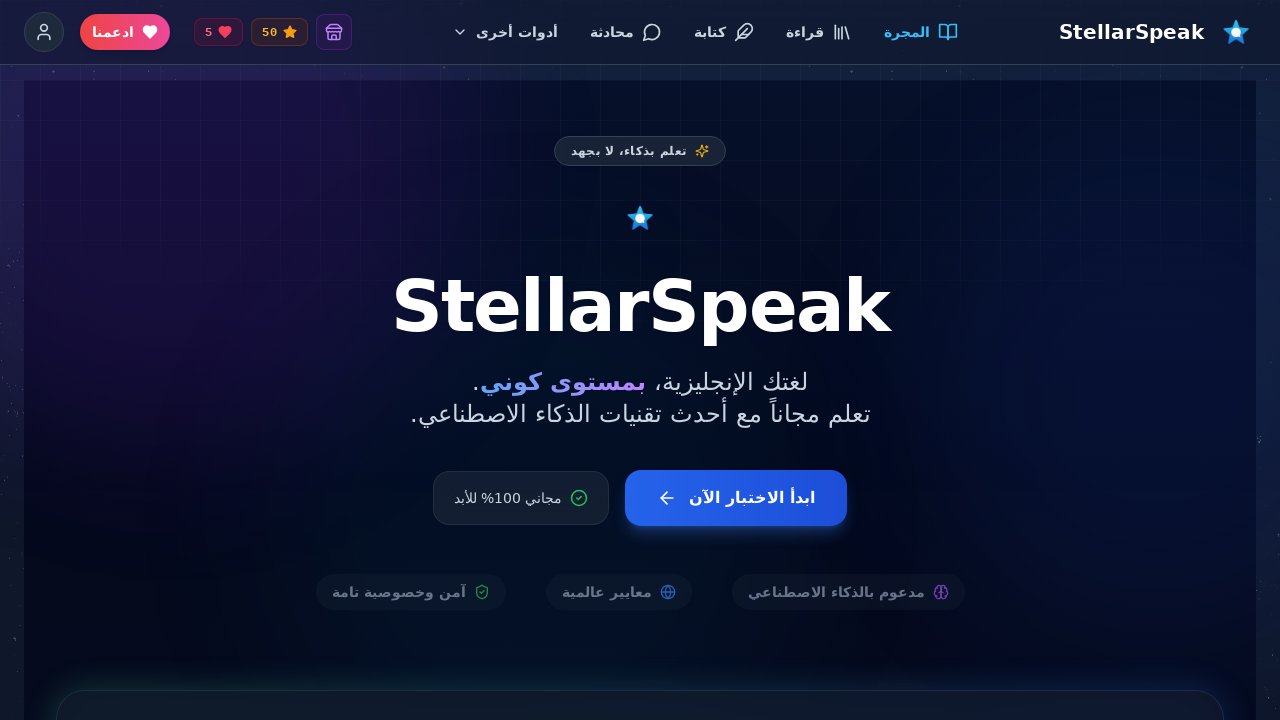